Tests keyboard operations by selecting multiple list items while holding the Control key on a list selection page

Starting URL: https://www.leafground.com/list.xhtml

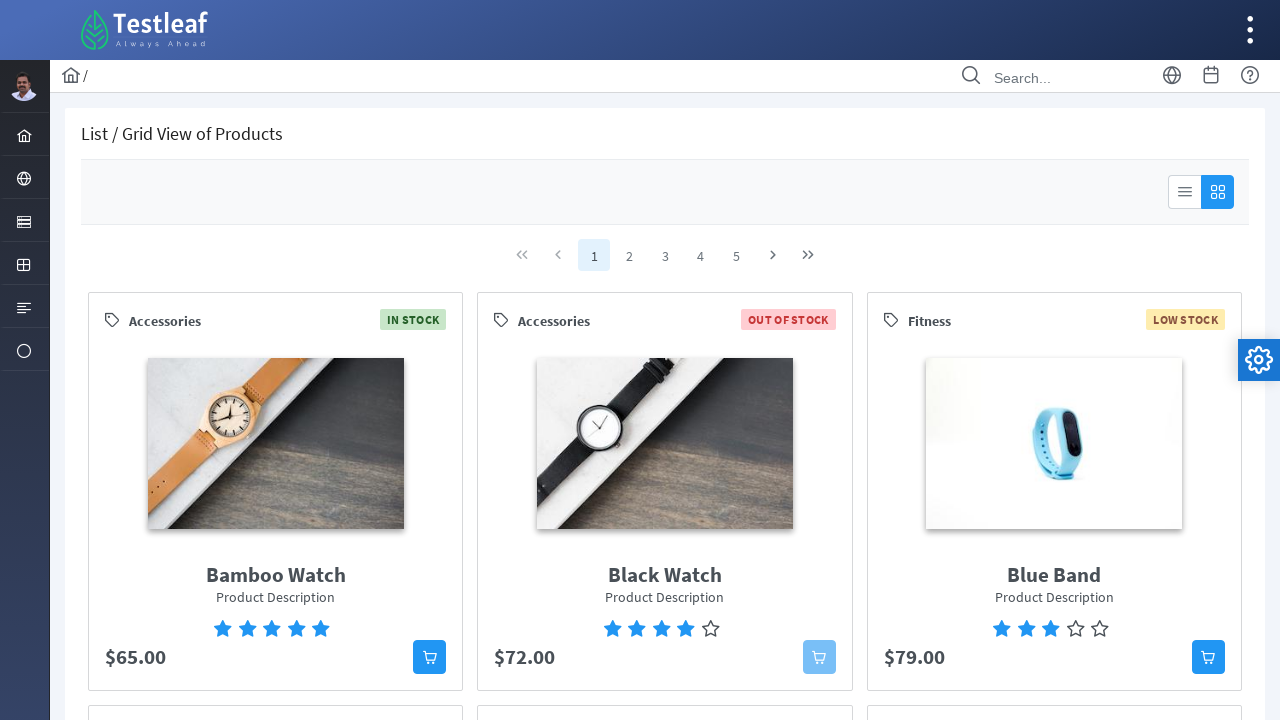

Waited for list items to load
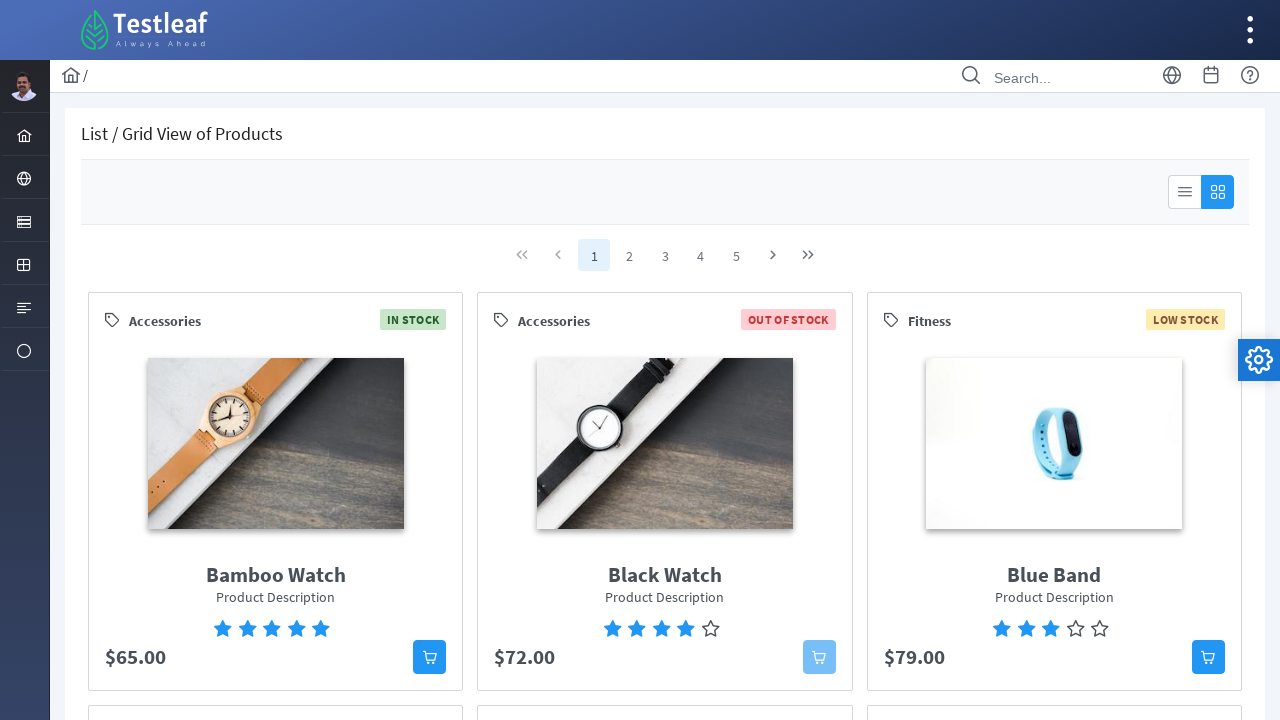

Located all list items in the 'From' list
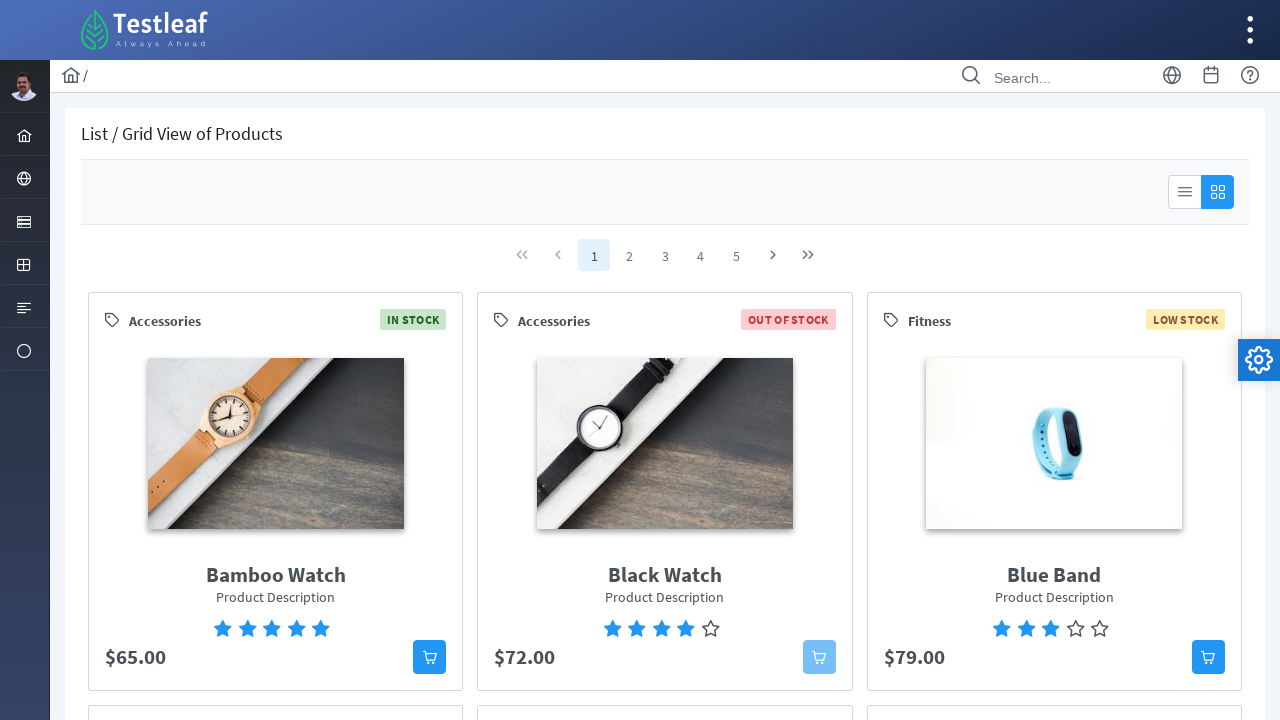

Pressed Control key down to enable multi-select mode
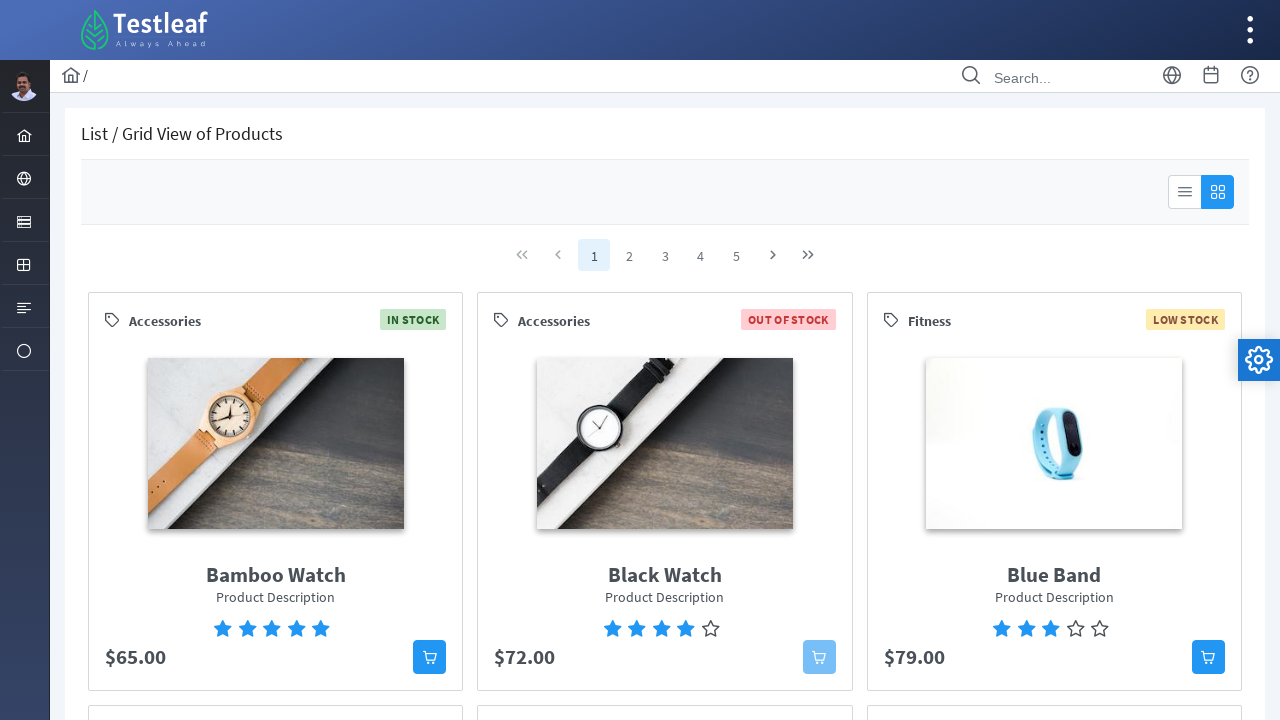

Clicked first list item while holding Control at (291, 472) on xpath=//ul[@aria-label='From']/li >> nth=0
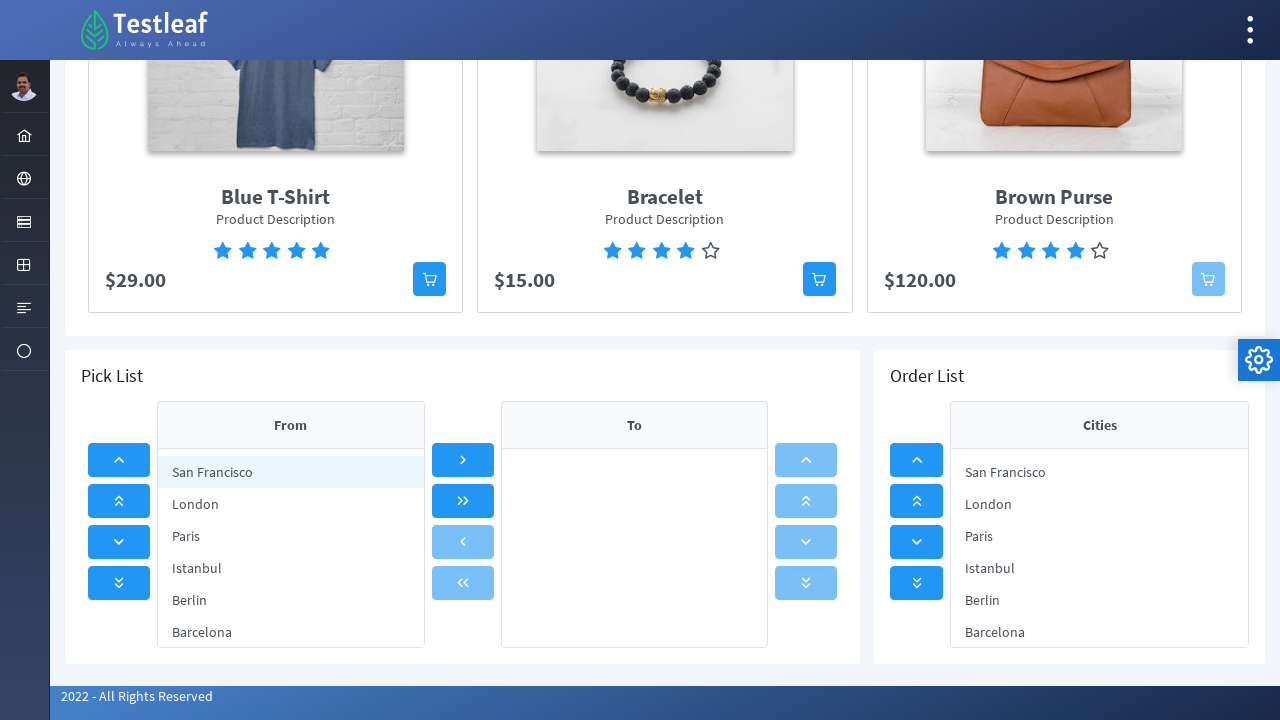

Clicked second list item while holding Control at (291, 504) on xpath=//ul[@aria-label='From']/li >> nth=1
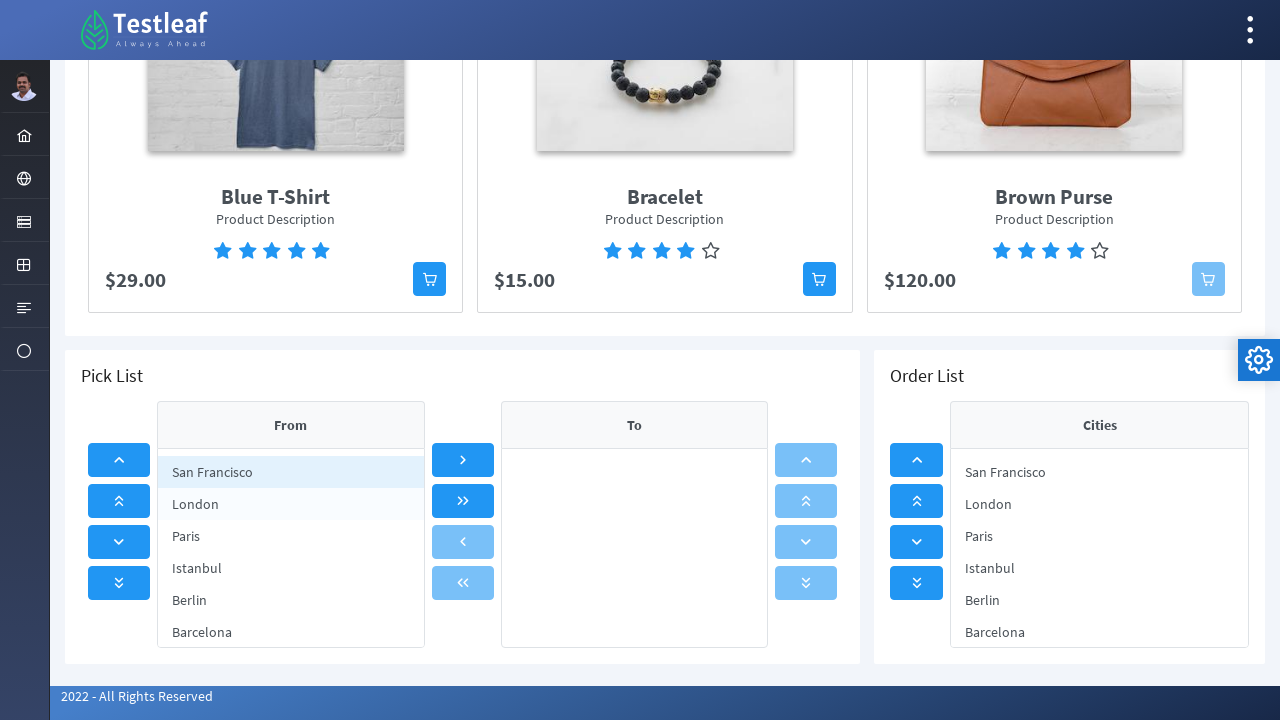

Clicked third list item while holding Control at (291, 536) on xpath=//ul[@aria-label='From']/li >> nth=2
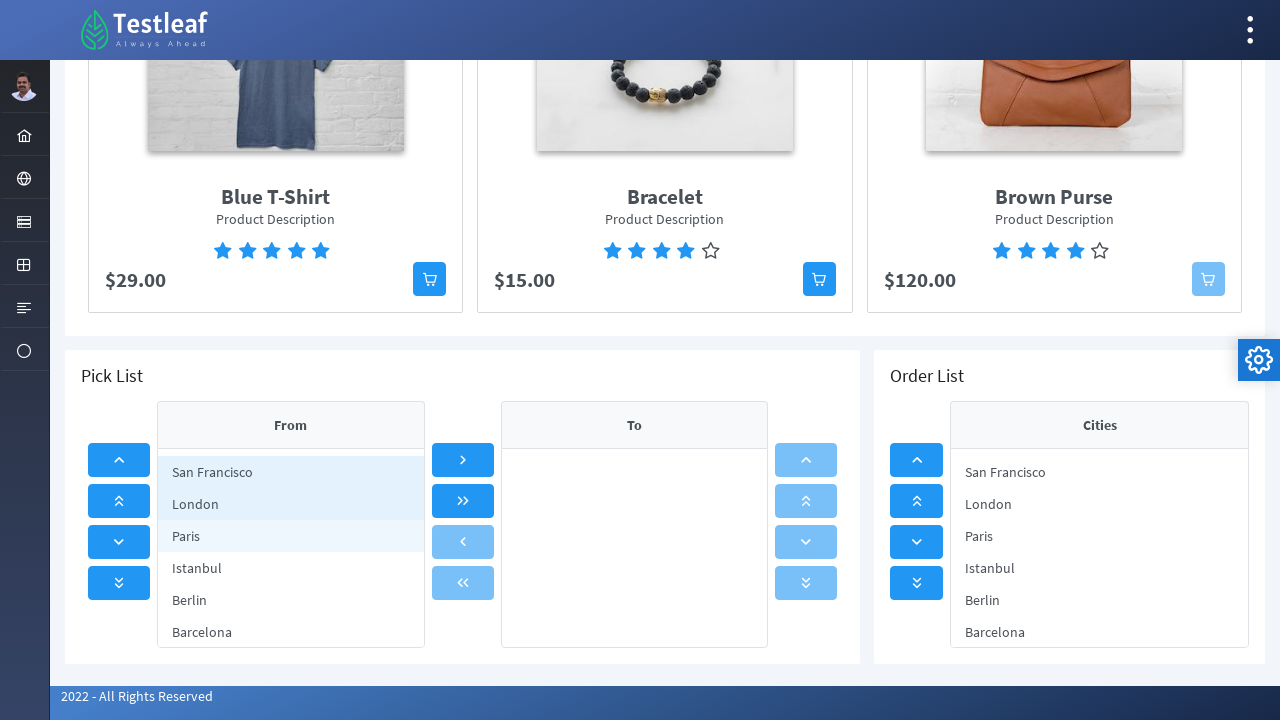

Clicked fourth list item while holding Control at (291, 568) on xpath=//ul[@aria-label='From']/li >> nth=3
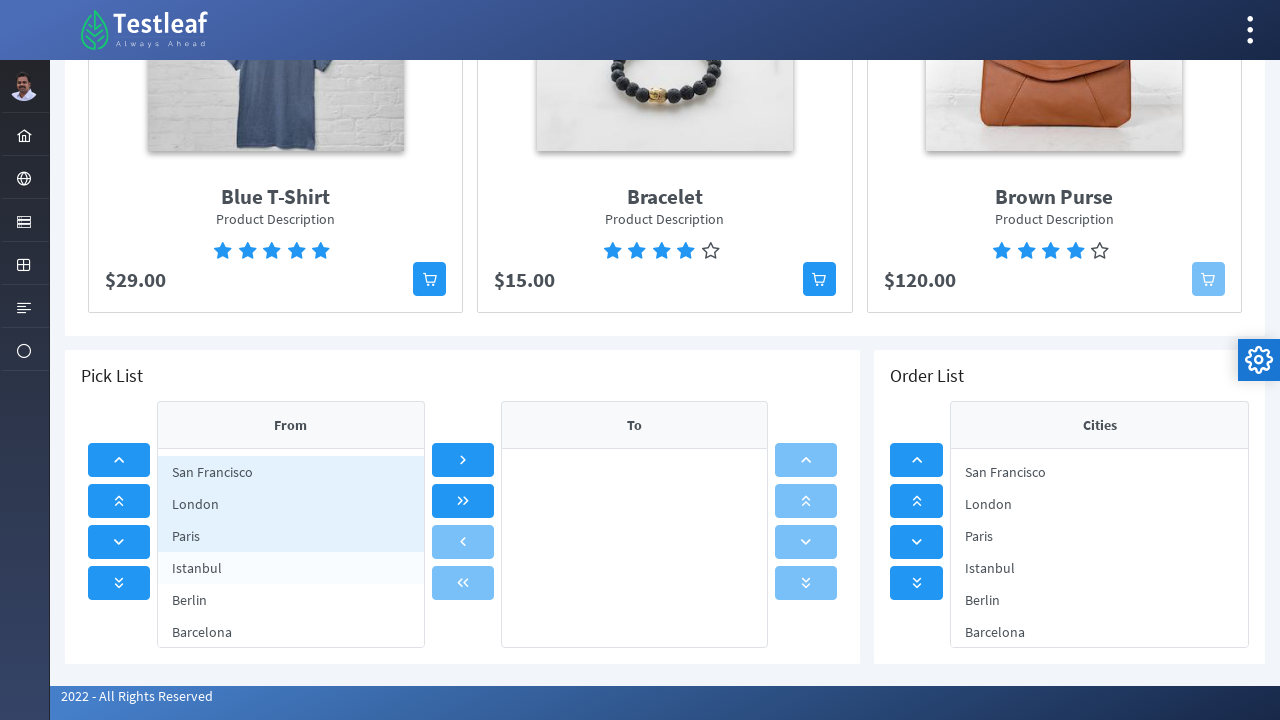

Released Control key to complete multi-select operation
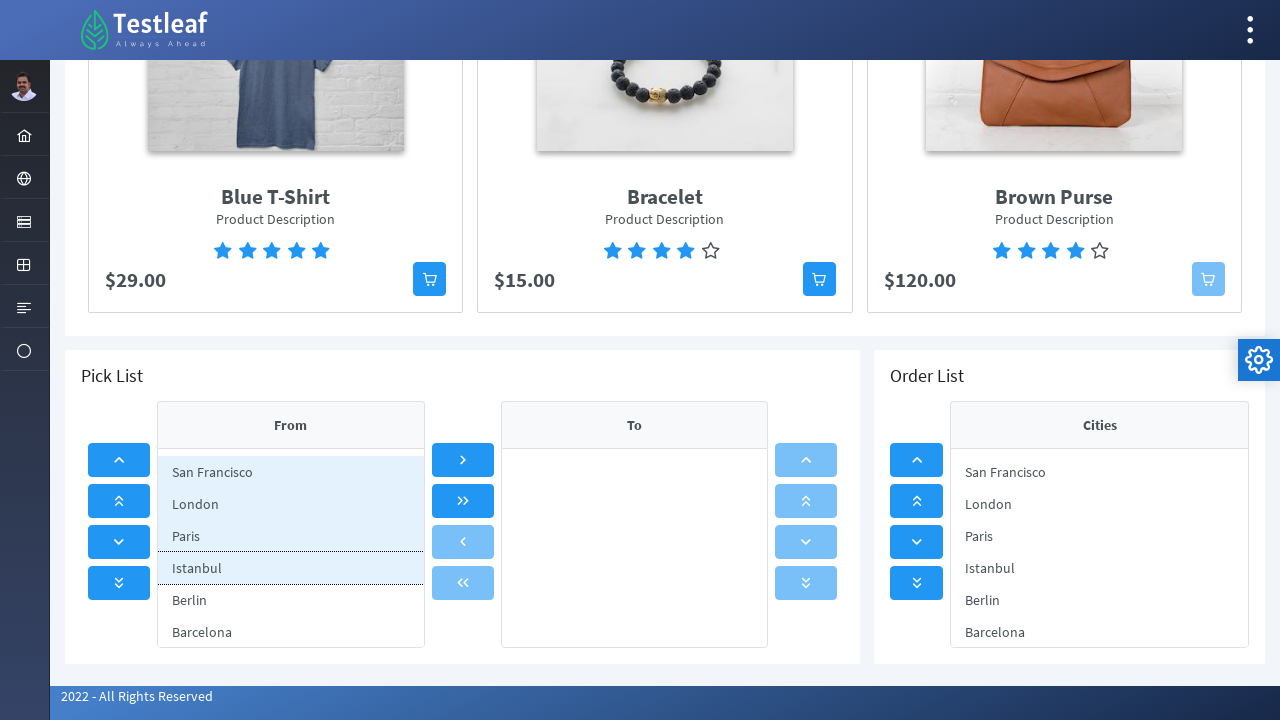

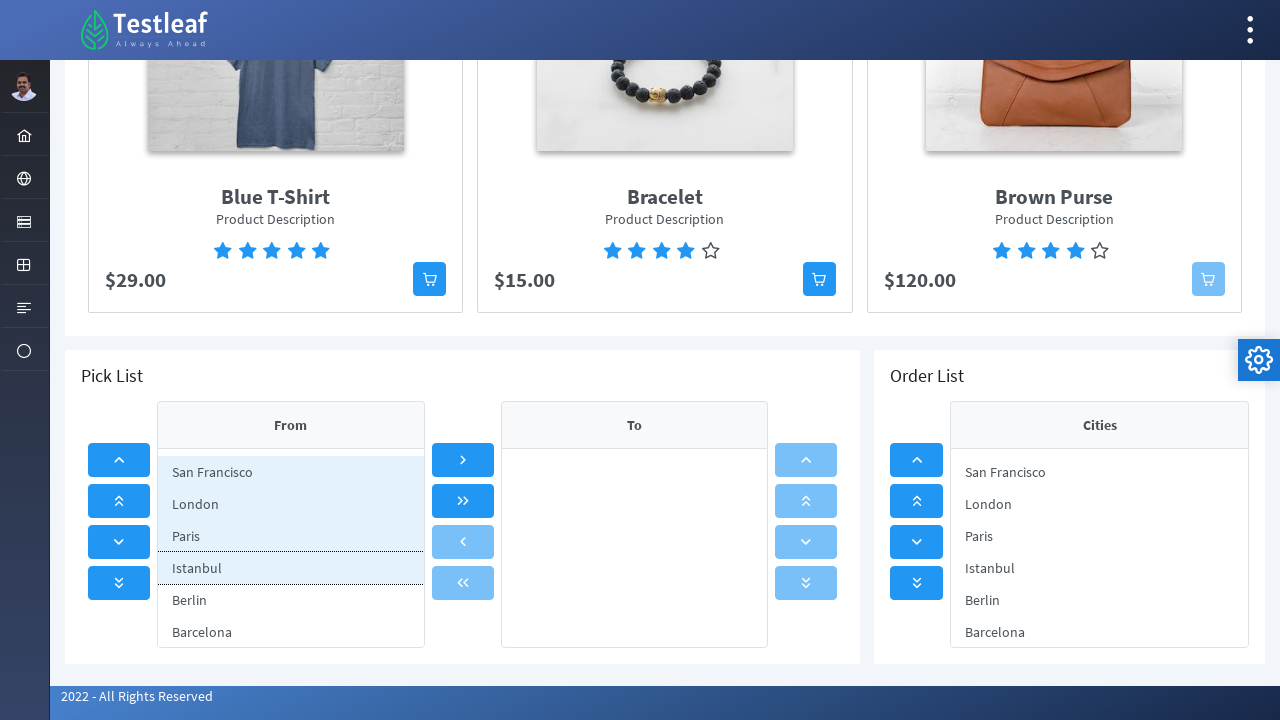